Basic browser automation test that navigates to Simplilearn website and verifies the page loads by checking the title and URL are accessible.

Starting URL: https://www.simplilearn.com

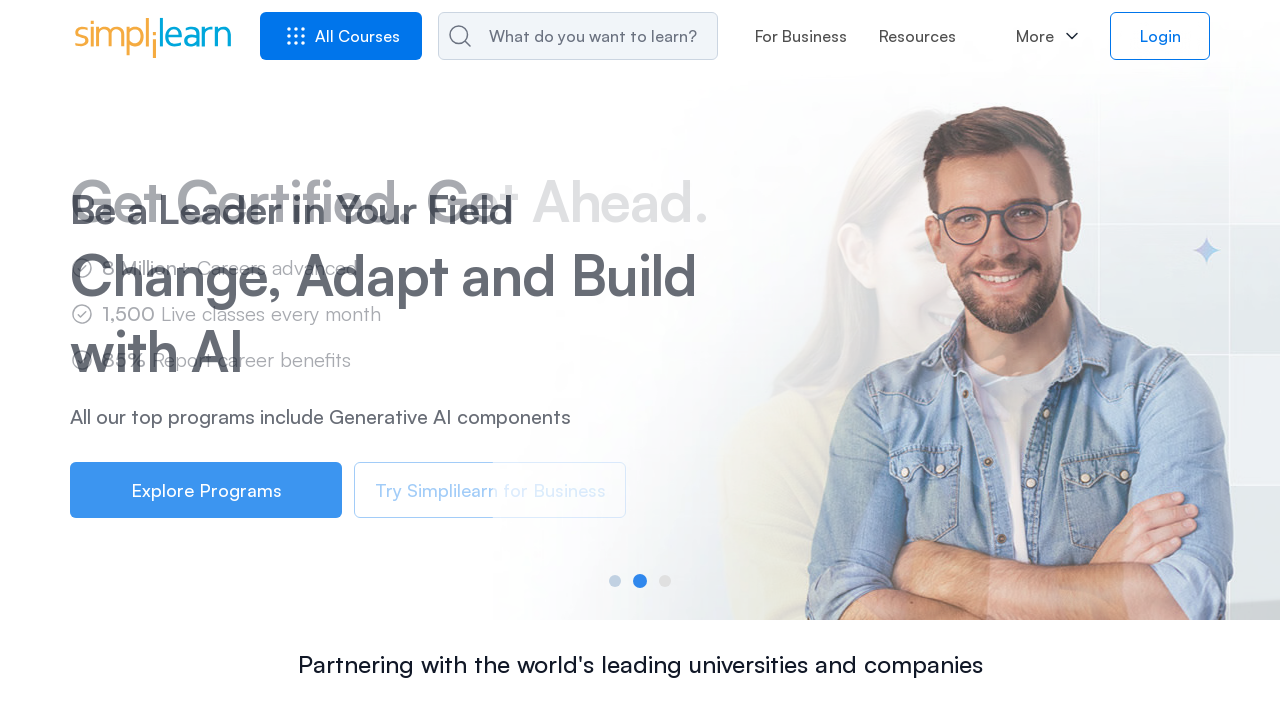

Waited for page to reach domcontentloaded state
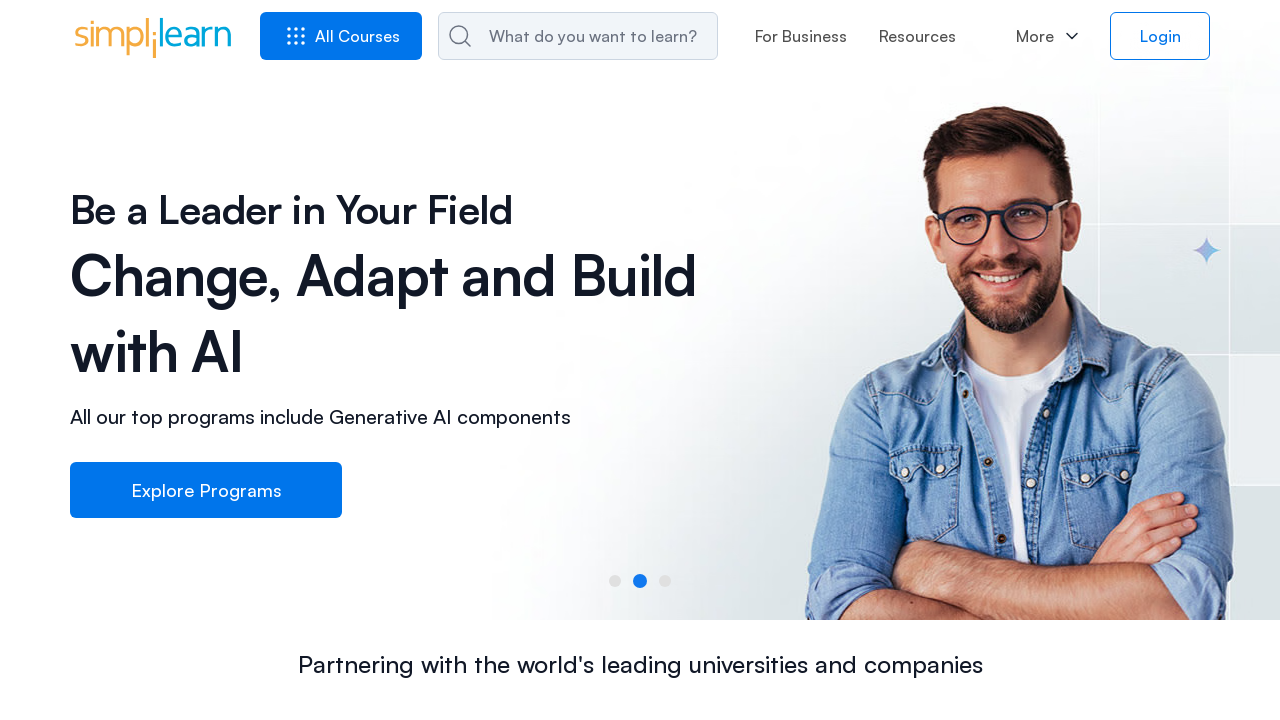

Retrieved page title: Simplilearn | Online Courses - Bootcamp & Certification Platform
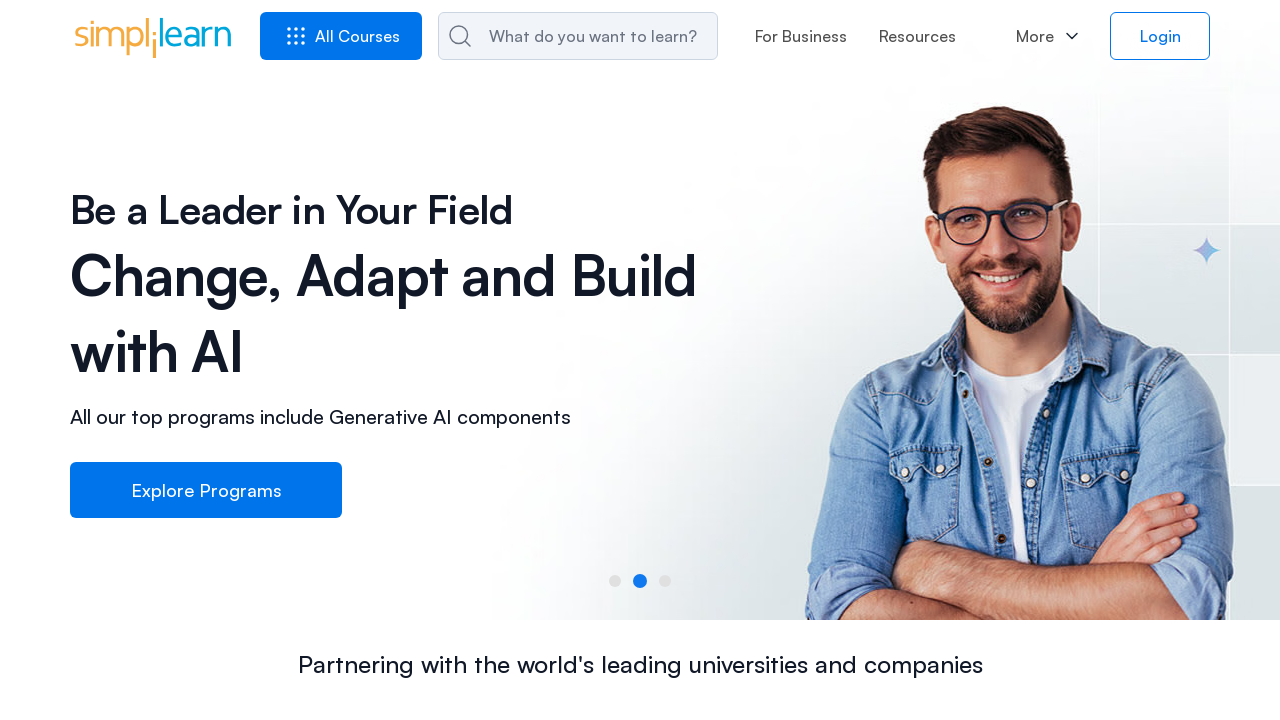

Retrieved current URL: https://www.simplilearn.com/
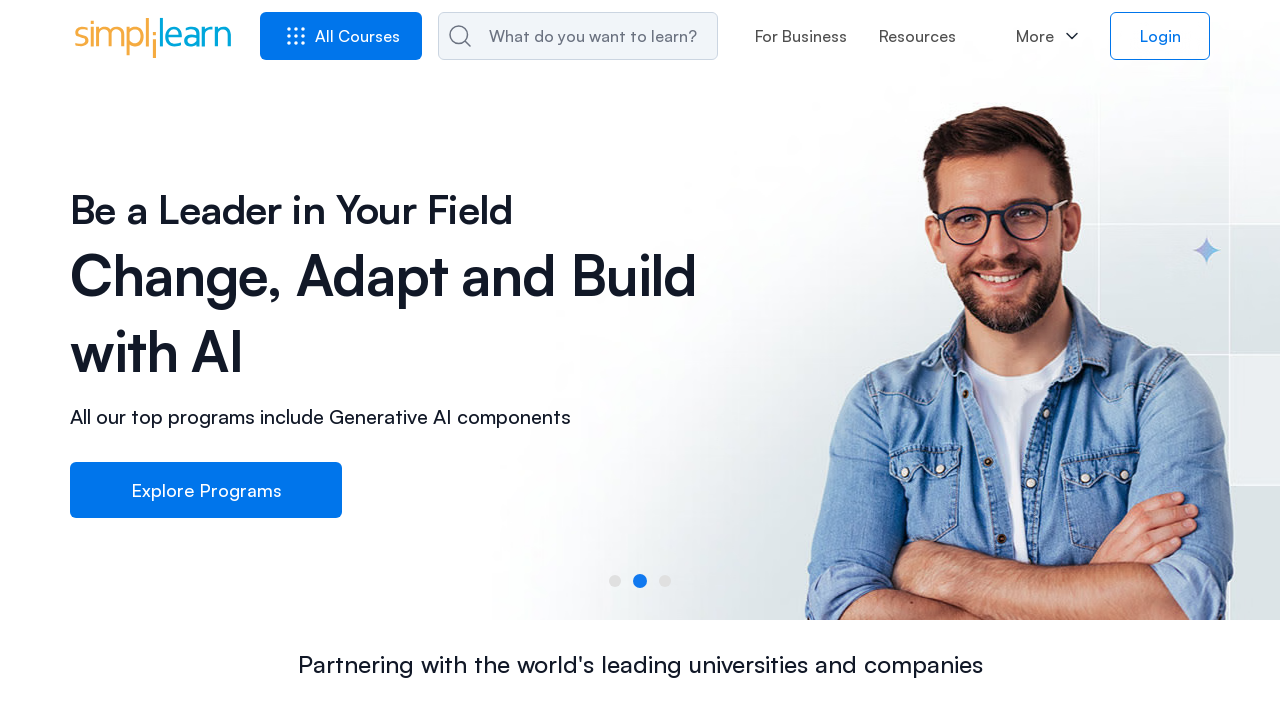

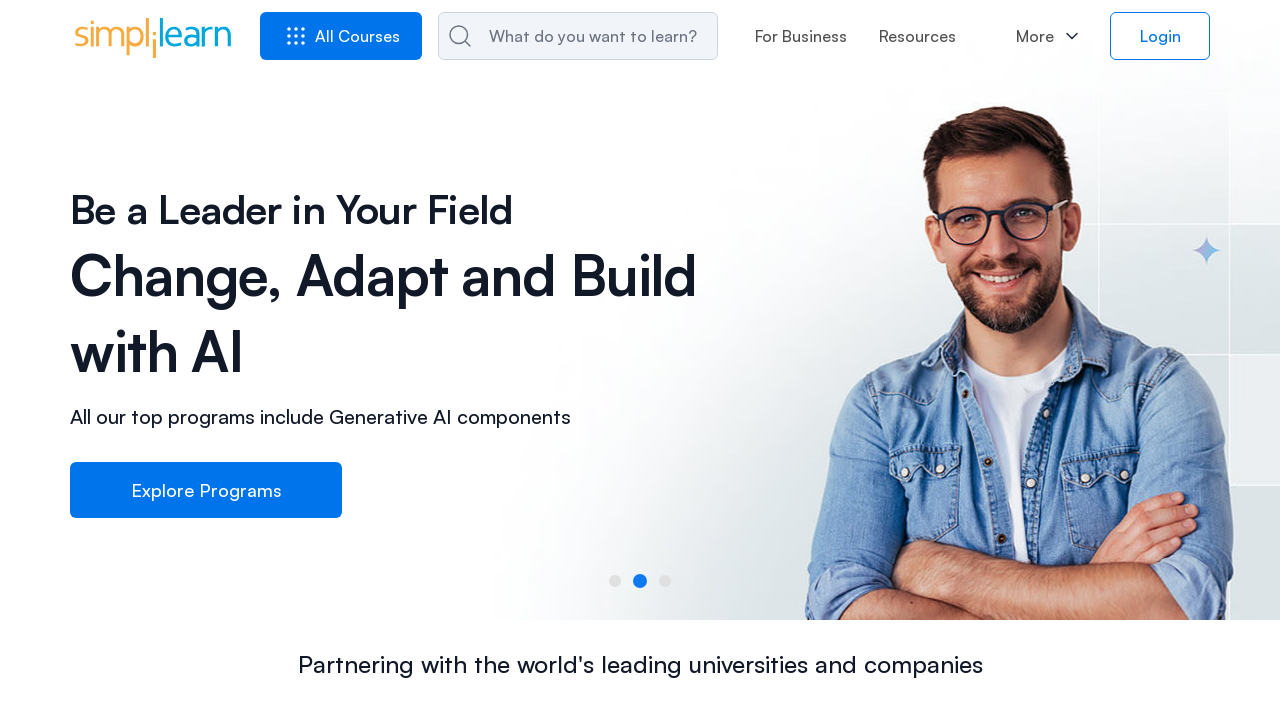